Tests that the Clear completed button displays the correct text after completing an item

Starting URL: https://demo.playwright.dev/todomvc

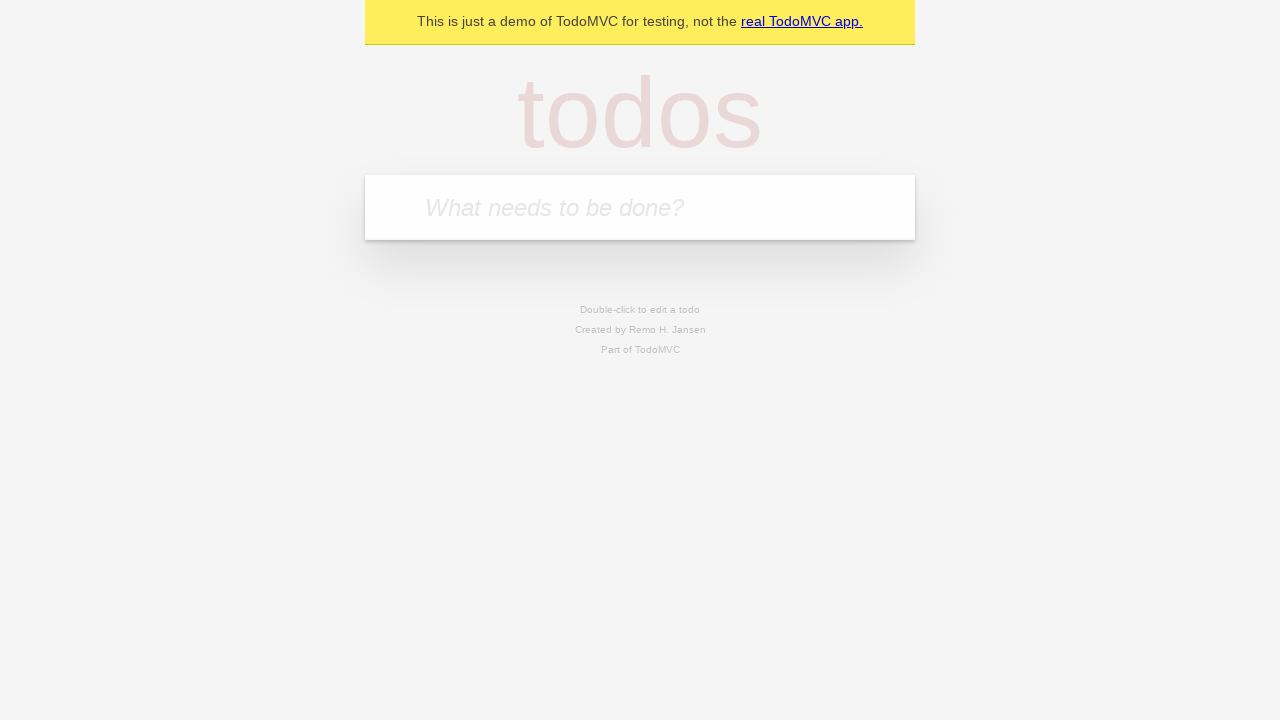

Filled todo input with 'buy some cheese' on internal:attr=[placeholder="What needs to be done?"i]
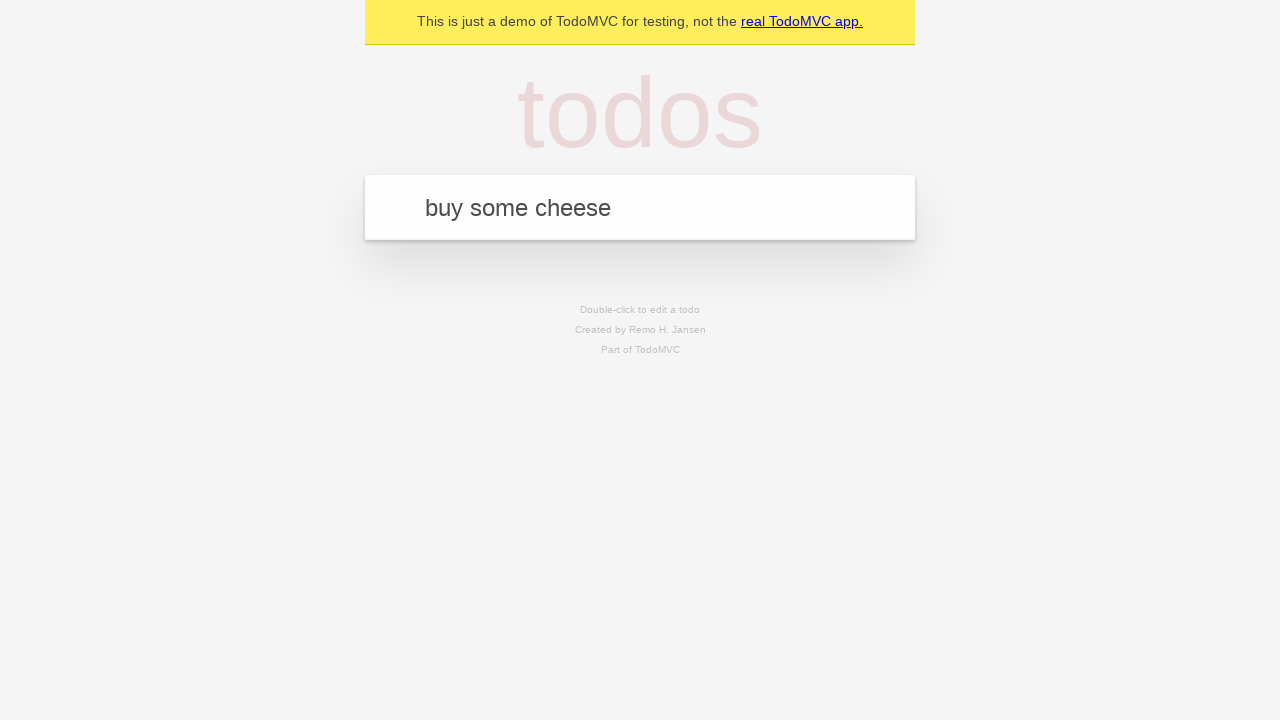

Pressed Enter to add first todo on internal:attr=[placeholder="What needs to be done?"i]
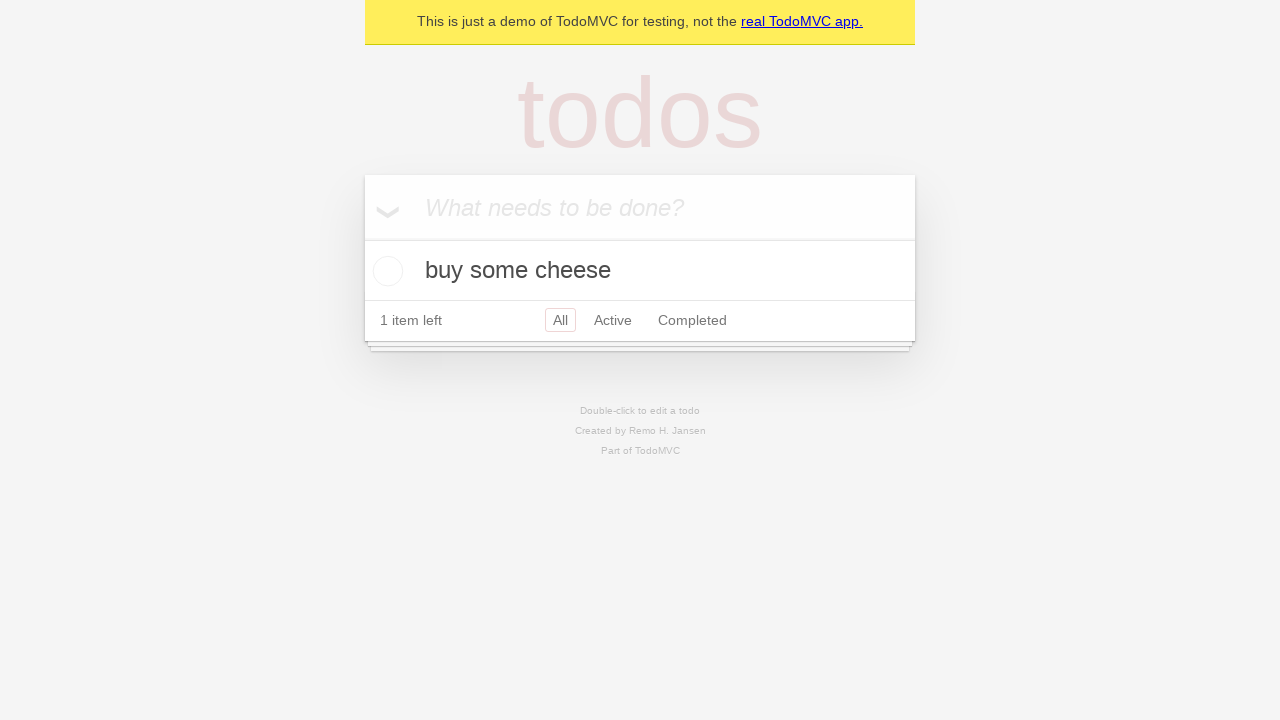

Filled todo input with 'feed the cat' on internal:attr=[placeholder="What needs to be done?"i]
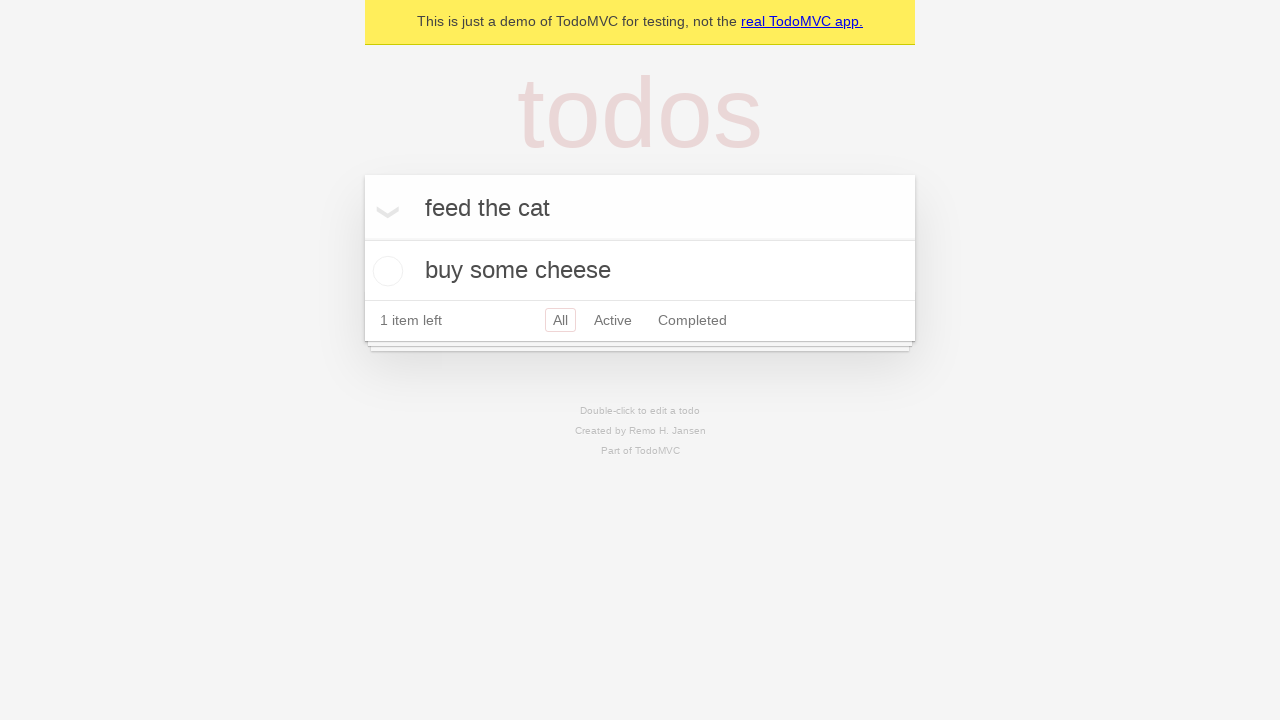

Pressed Enter to add second todo on internal:attr=[placeholder="What needs to be done?"i]
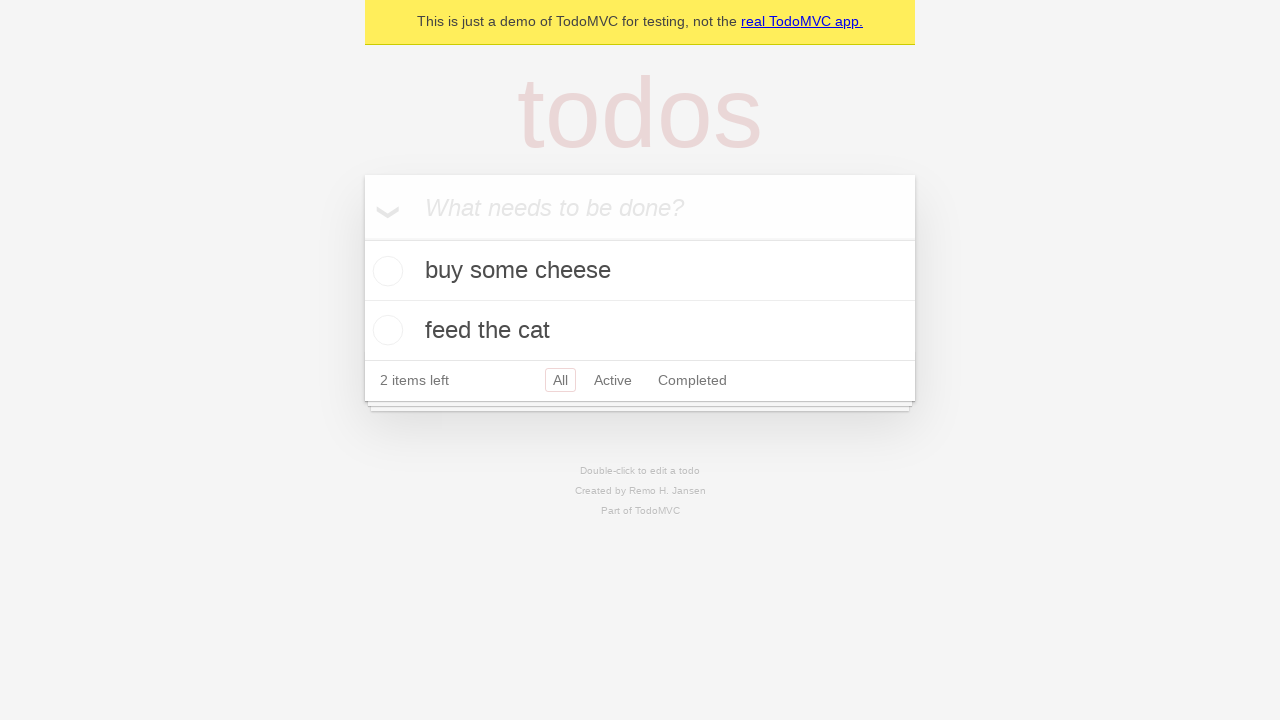

Filled todo input with 'book a doctors appointment' on internal:attr=[placeholder="What needs to be done?"i]
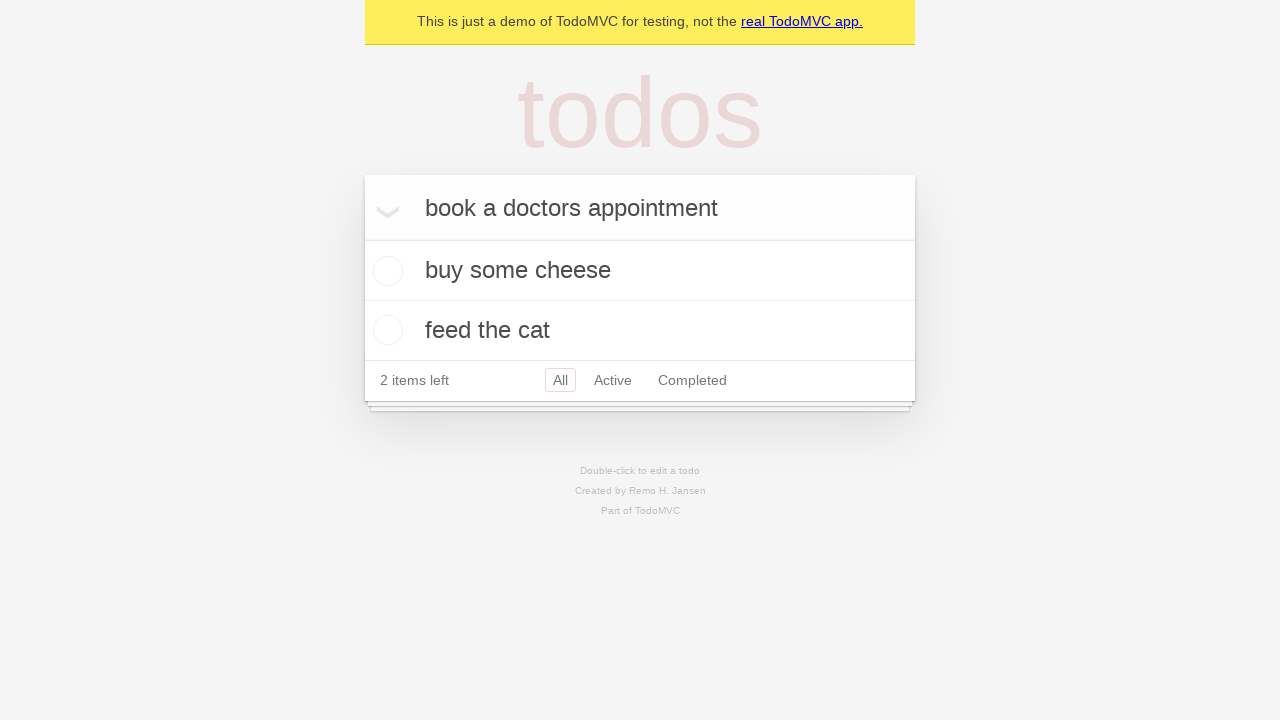

Pressed Enter to add third todo on internal:attr=[placeholder="What needs to be done?"i]
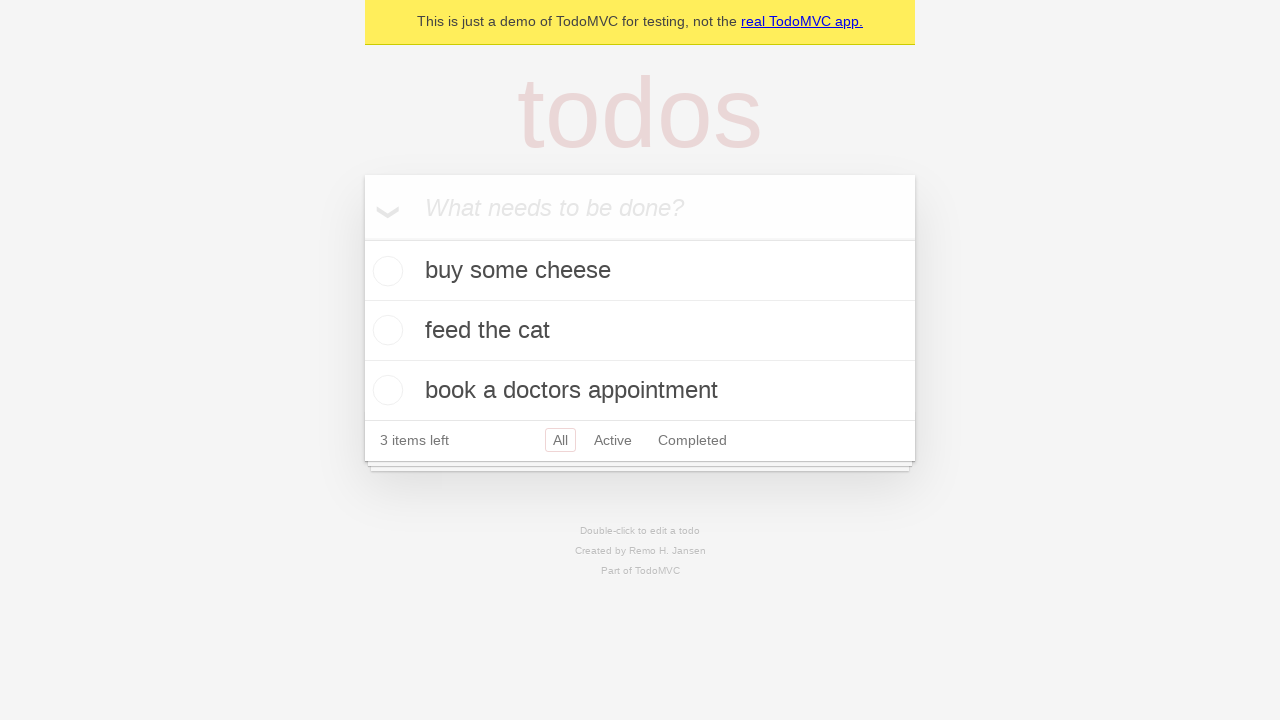

Checked the first todo item as completed at (385, 271) on .todo-list li .toggle >> nth=0
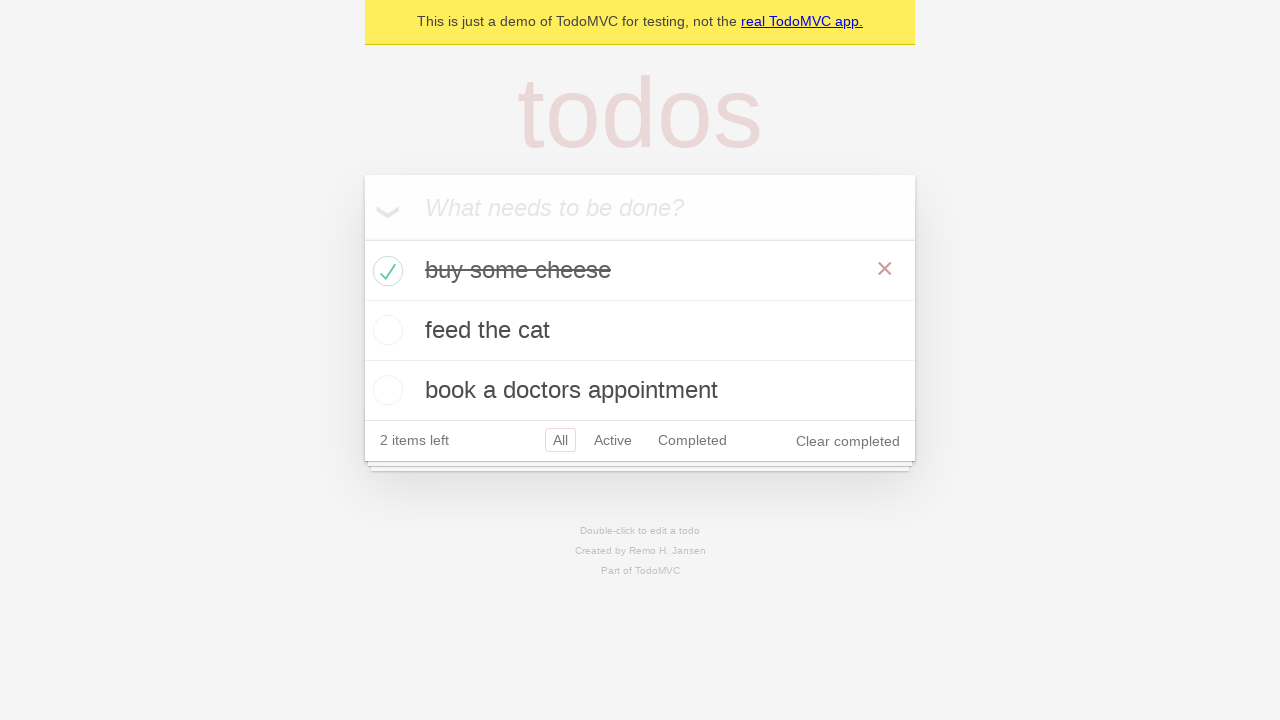

Clear completed button appeared after marking item as done
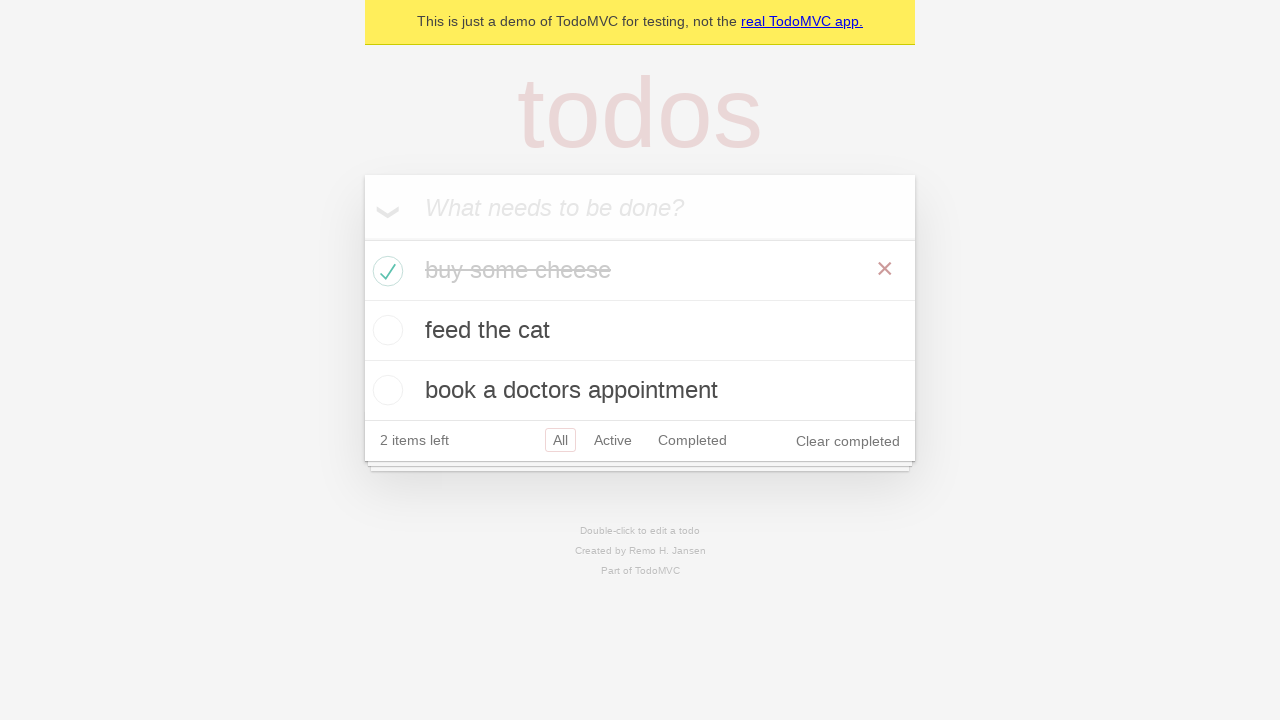

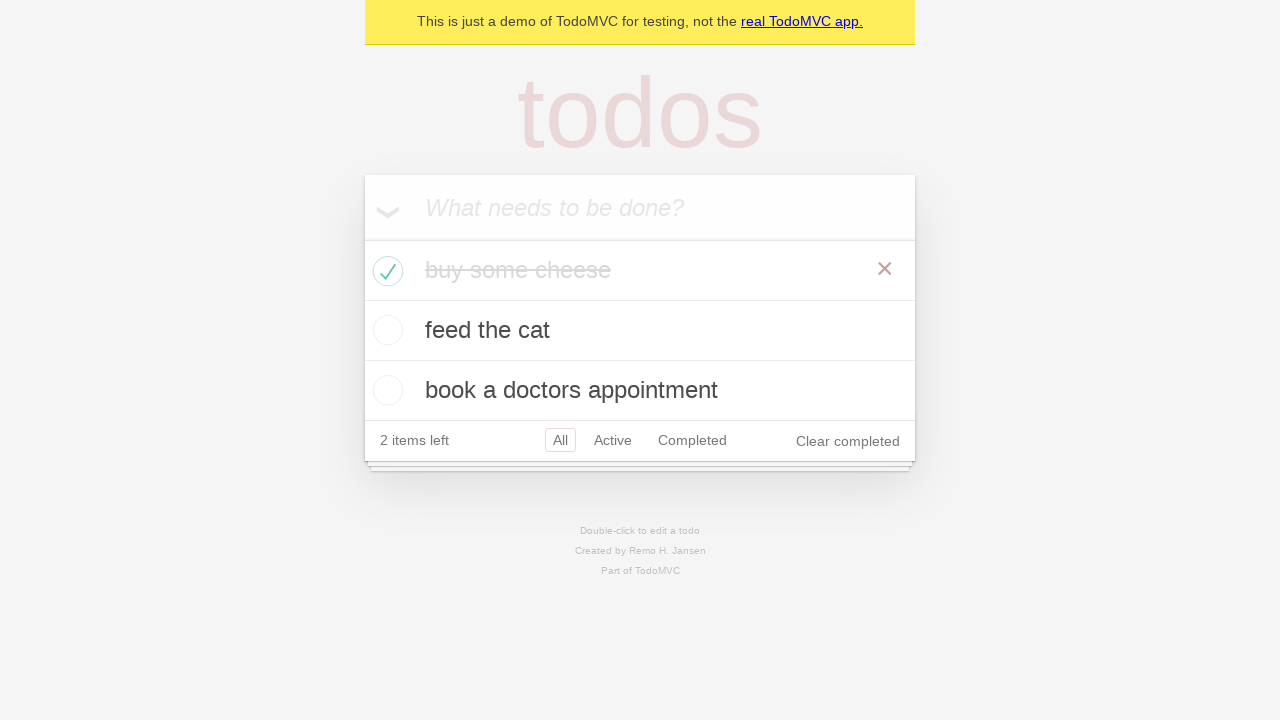